Searches for "Python" books in the library catalog and verifies that search results are displayed

Starting URL: https://sowa.bg.po.edu.pl/

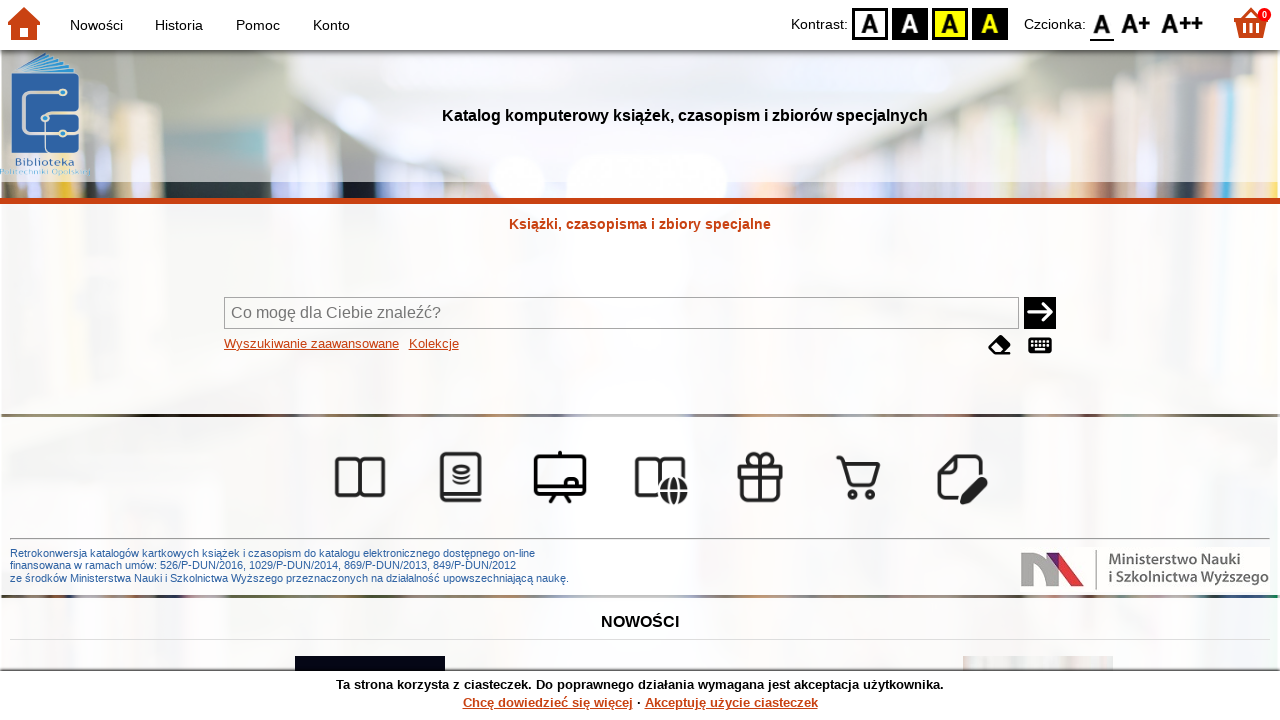

Filled search field with 'Python' on #simple-search-phrase
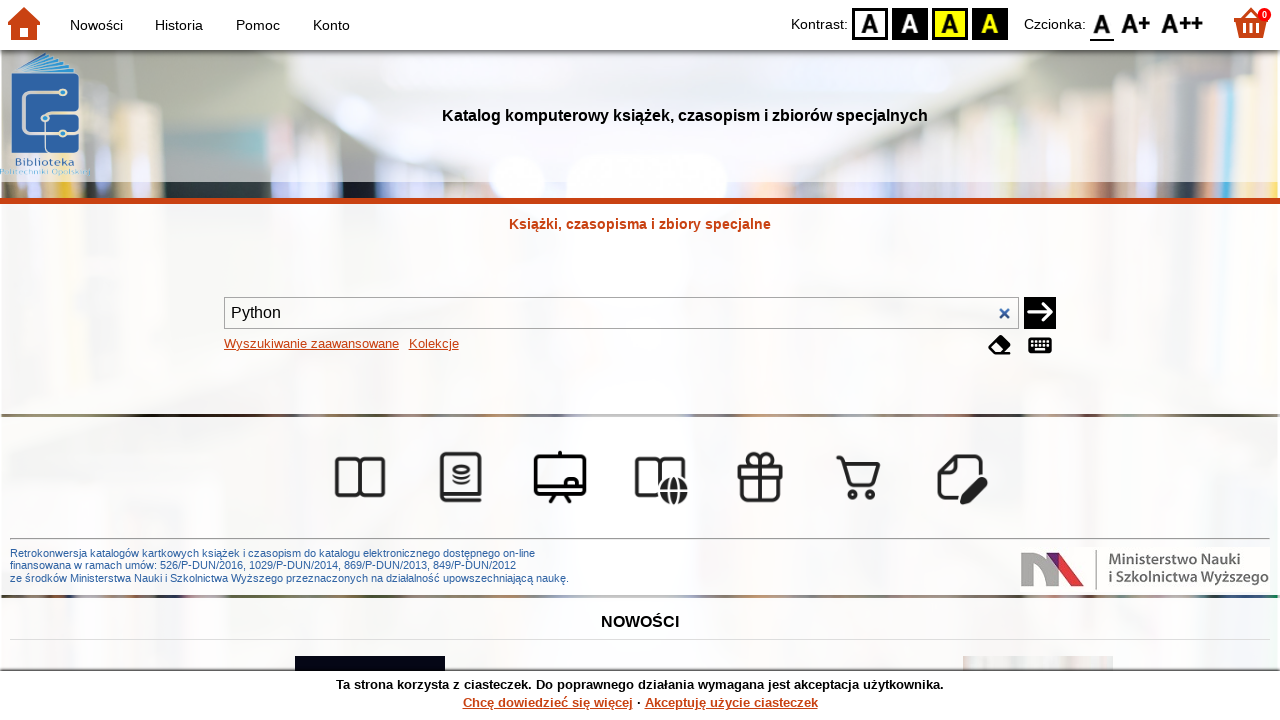

Submitted search by pressing Enter on #simple-search-phrase
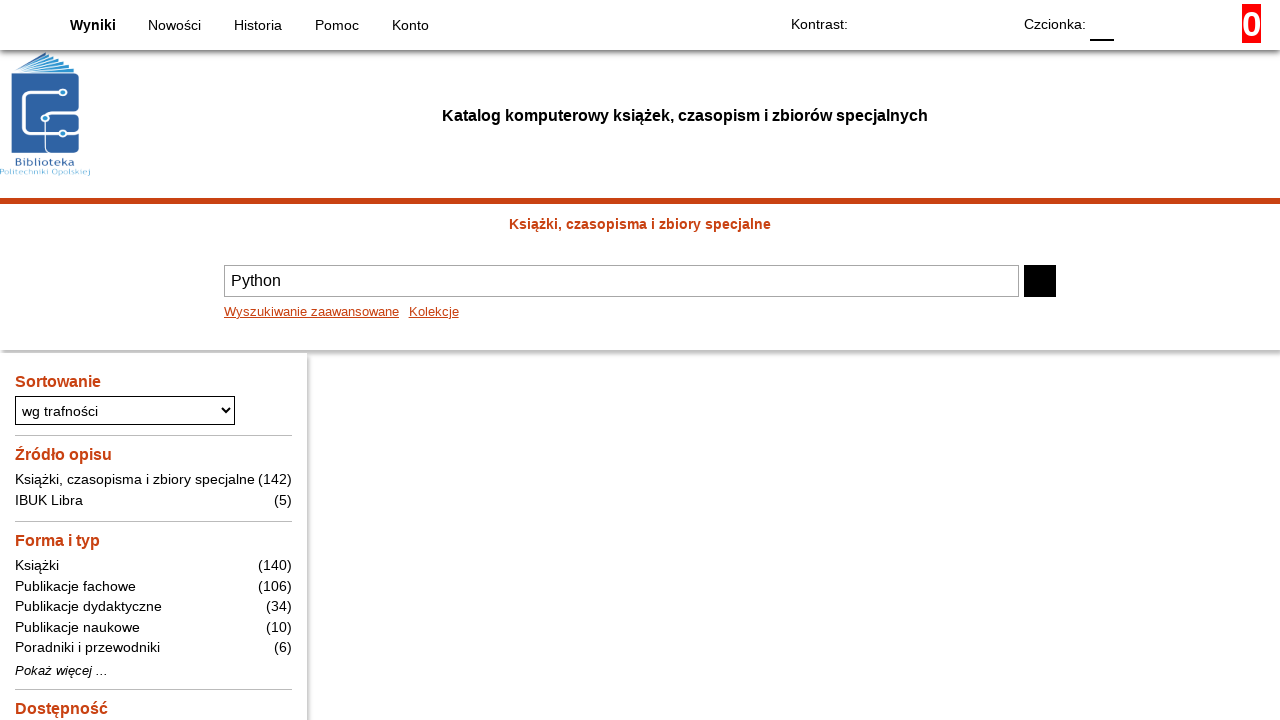

Search results loaded successfully
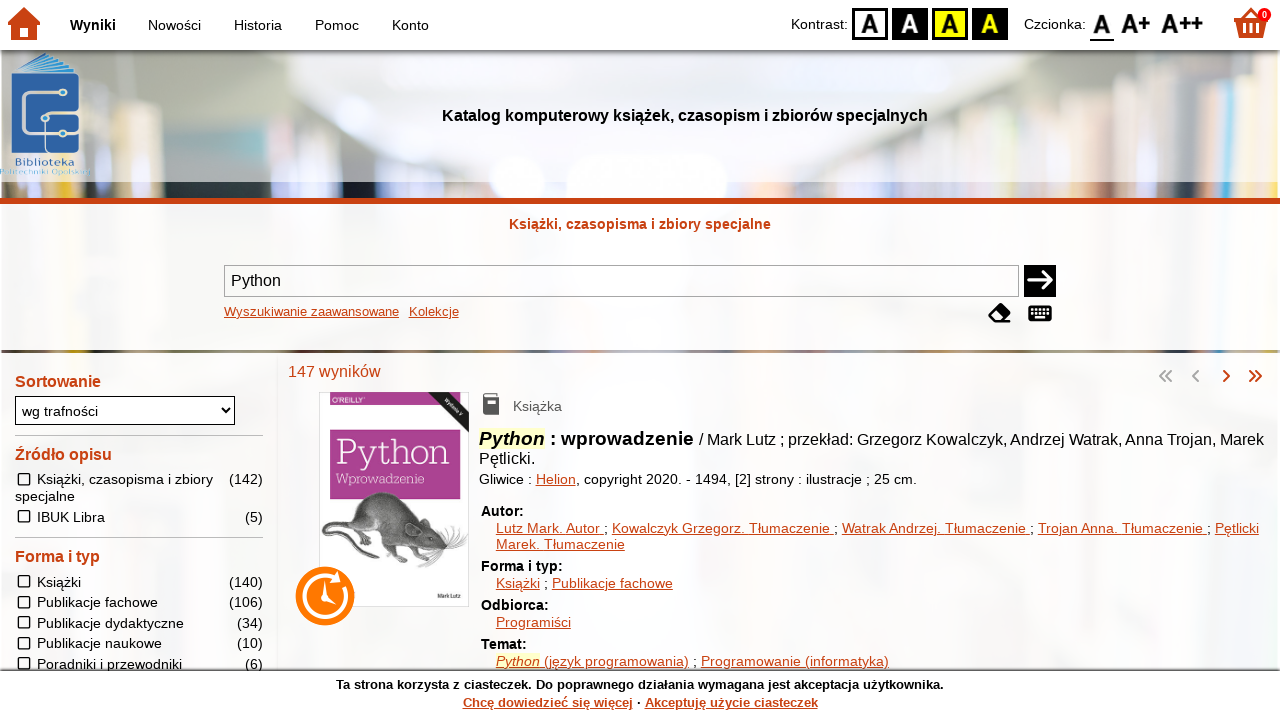

Book titles are displayed in search results
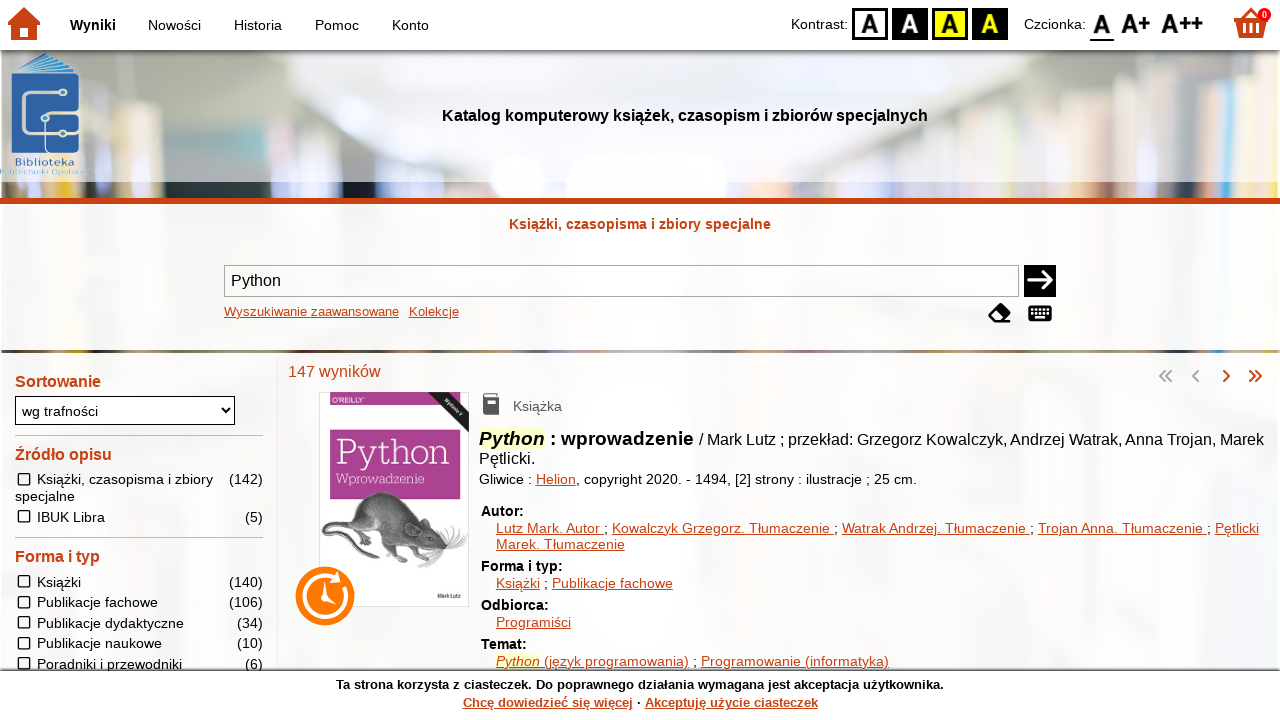

Book authors are displayed in search results
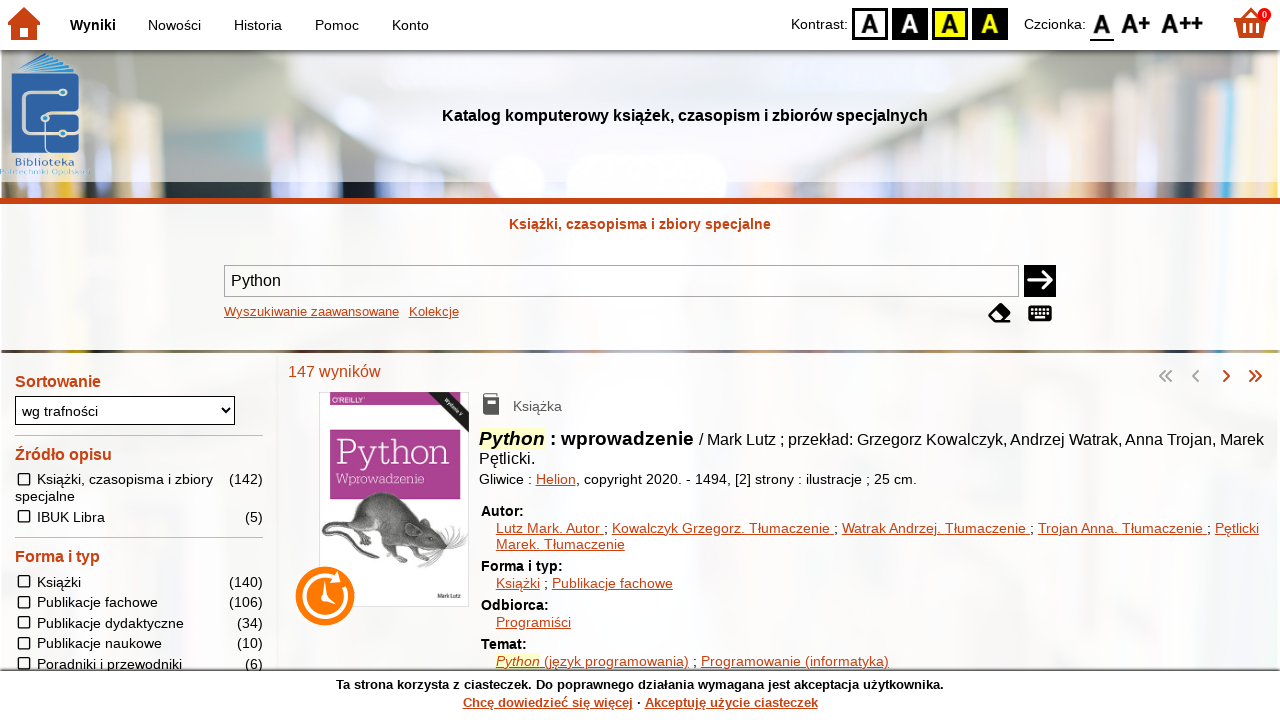

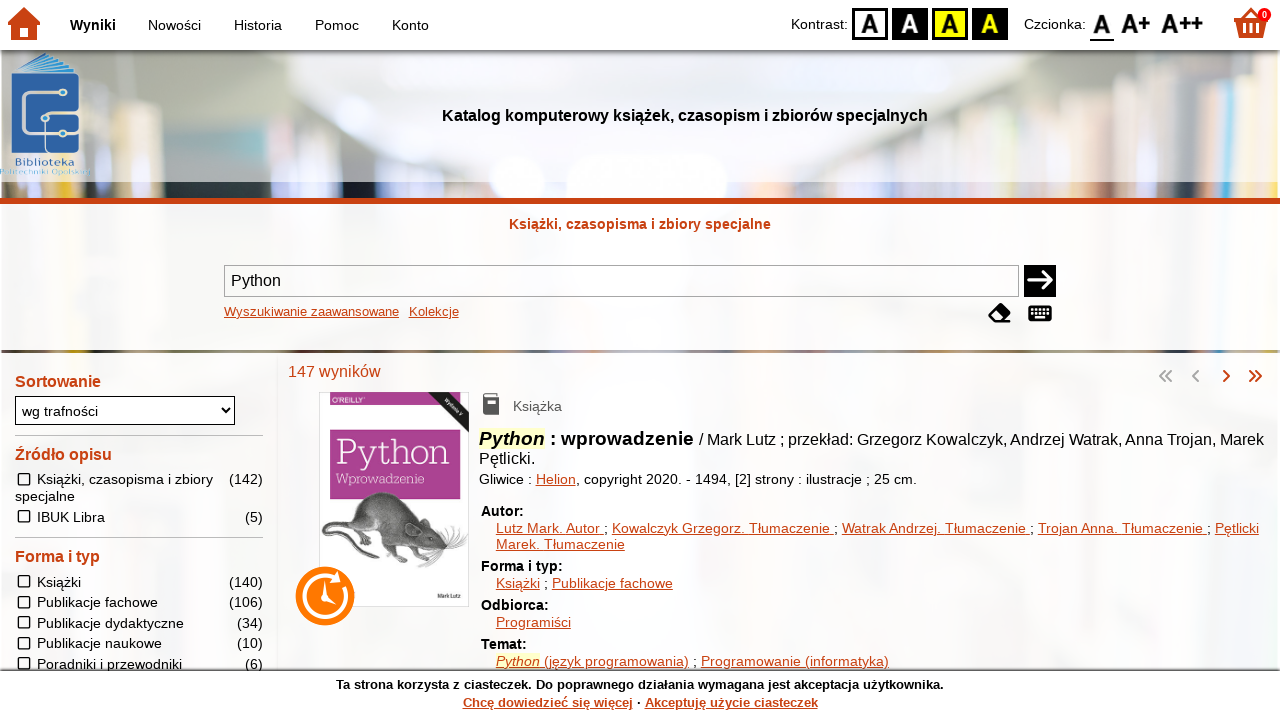